Tests browser back button navigation between filter views (All, Active, Completed)

Starting URL: https://demo.playwright.dev/todomvc

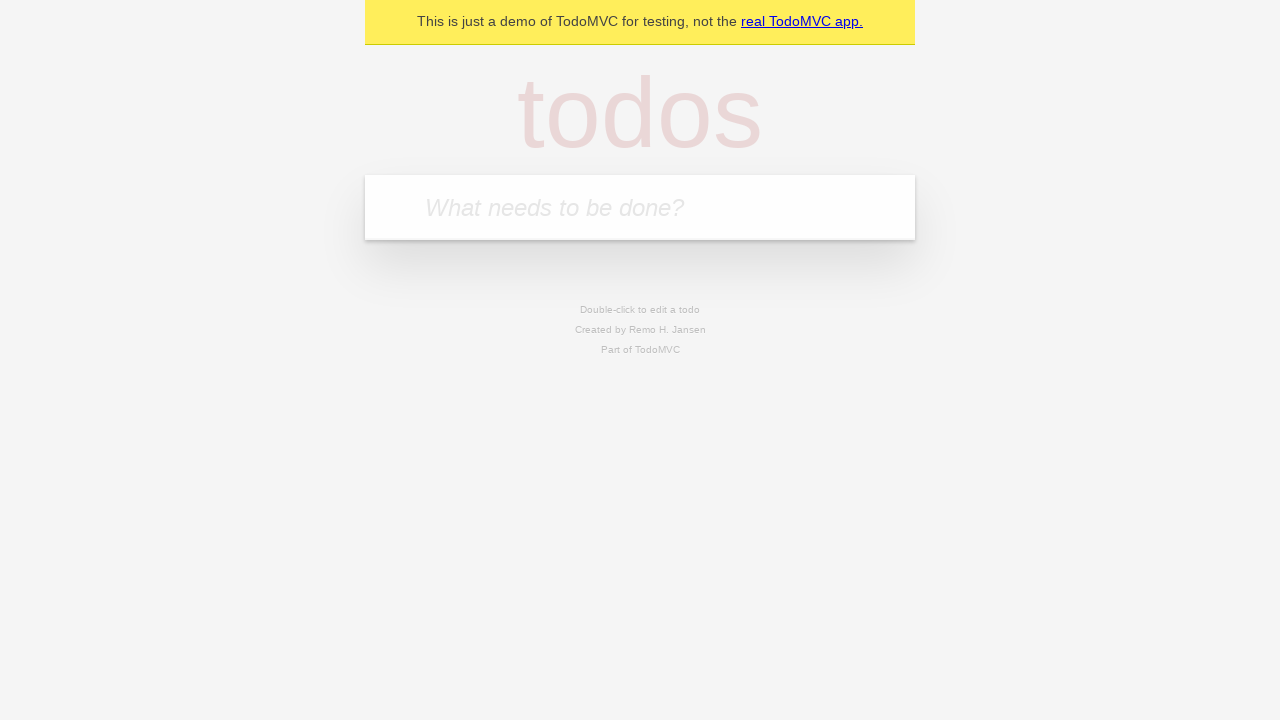

Filled todo input with 'buy some cheese' on internal:attr=[placeholder="What needs to be done?"i]
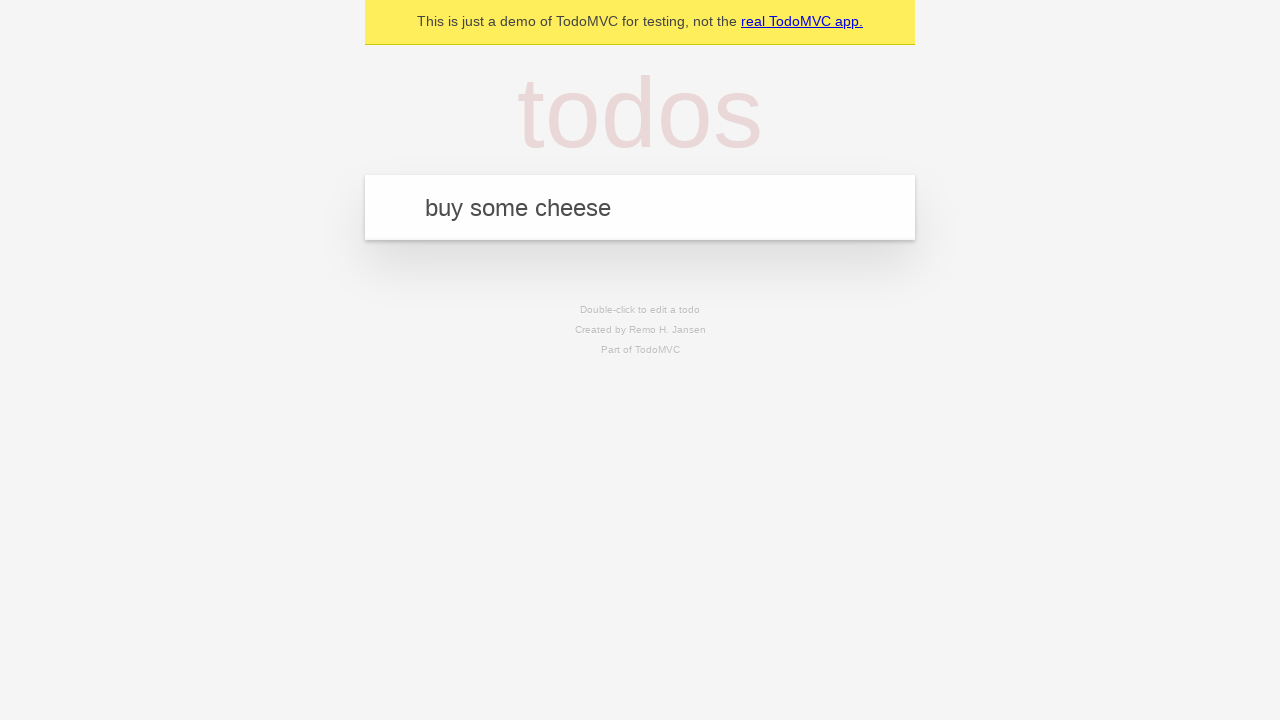

Pressed Enter to create first todo on internal:attr=[placeholder="What needs to be done?"i]
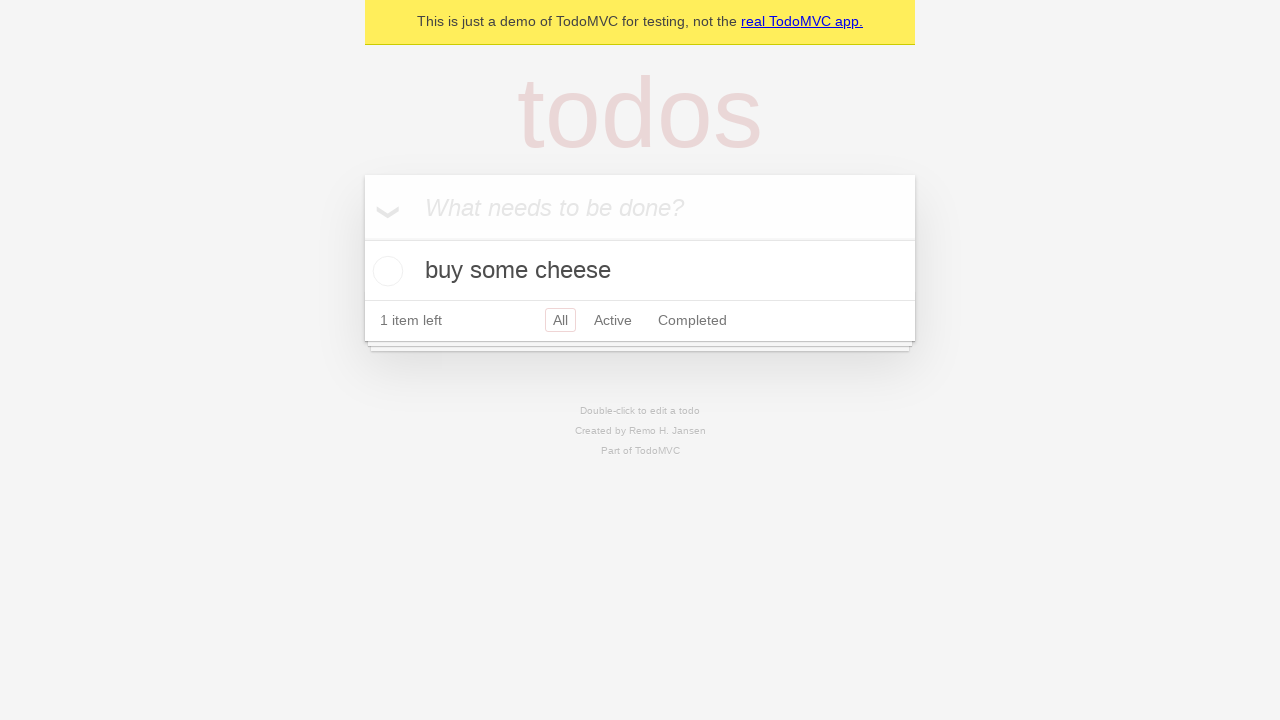

Filled todo input with 'feed the cat' on internal:attr=[placeholder="What needs to be done?"i]
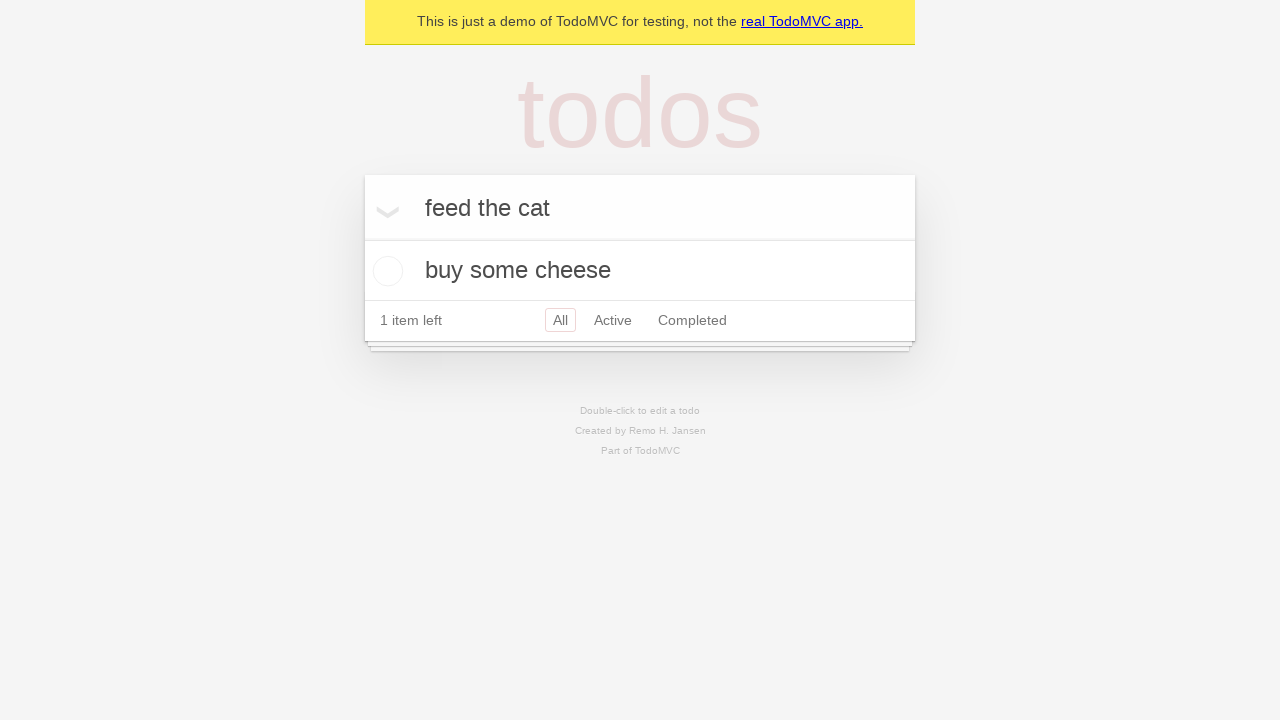

Pressed Enter to create second todo on internal:attr=[placeholder="What needs to be done?"i]
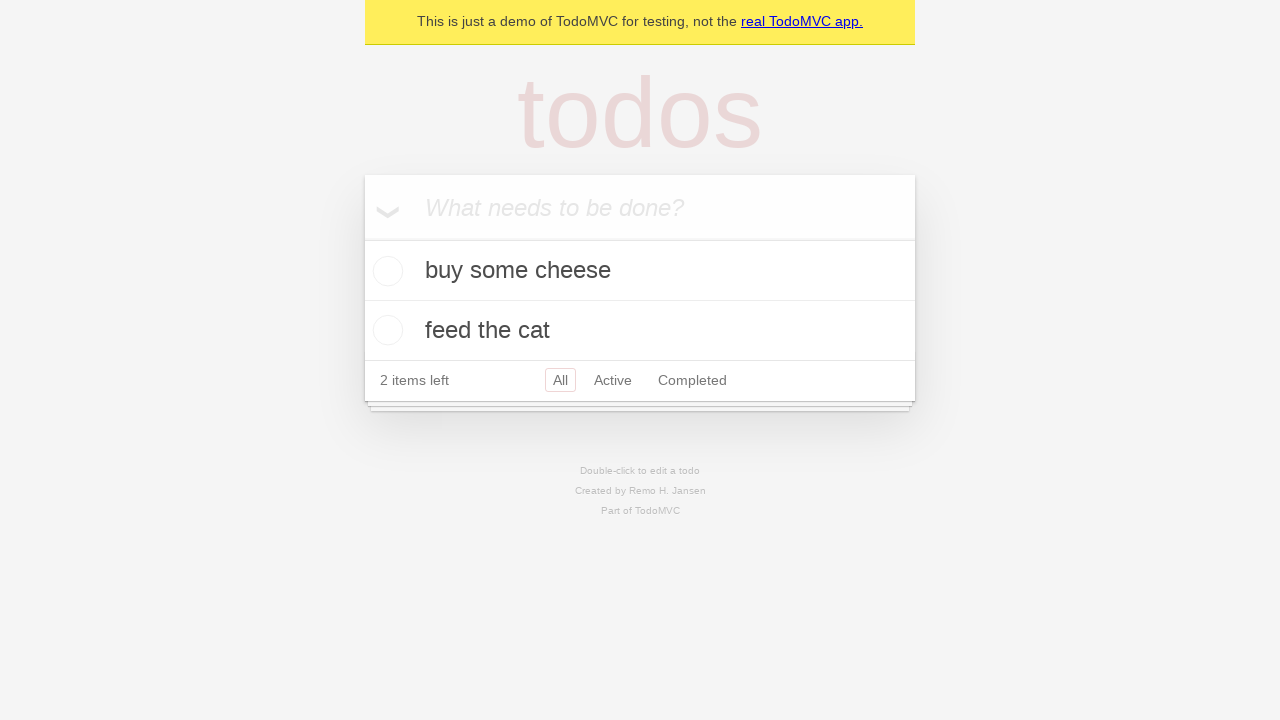

Filled todo input with 'book a doctors appointment' on internal:attr=[placeholder="What needs to be done?"i]
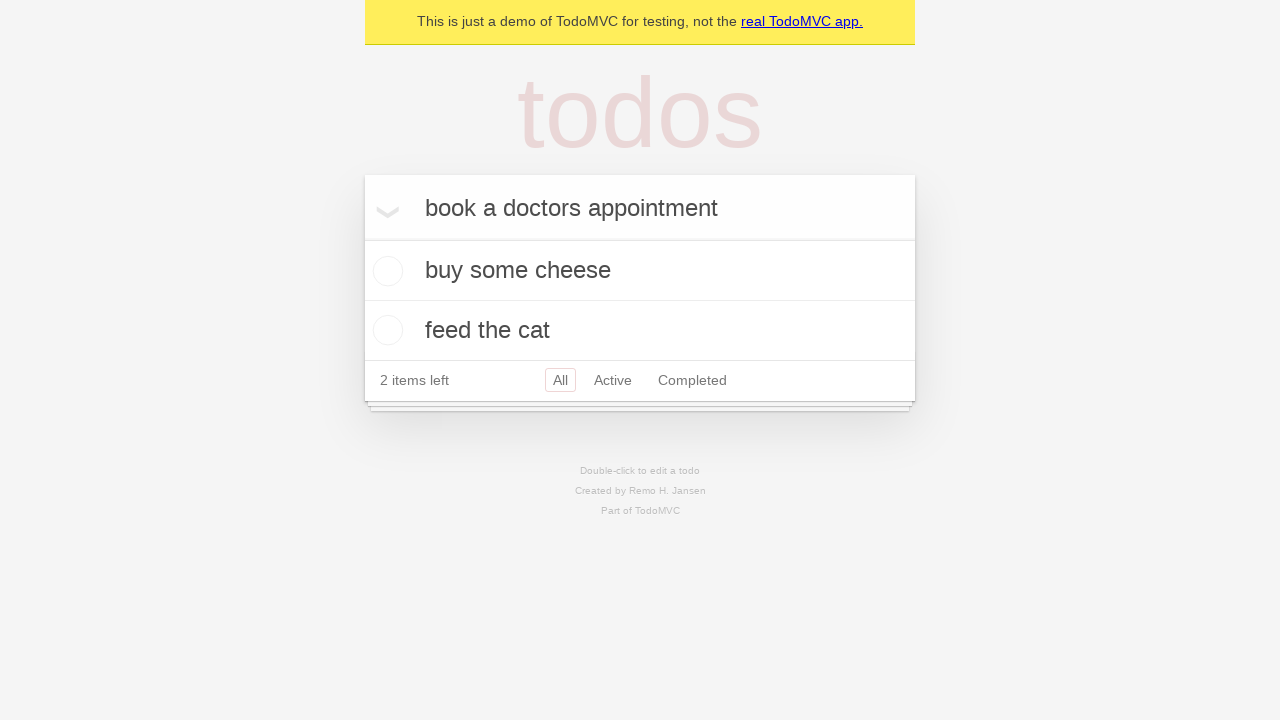

Pressed Enter to create third todo on internal:attr=[placeholder="What needs to be done?"i]
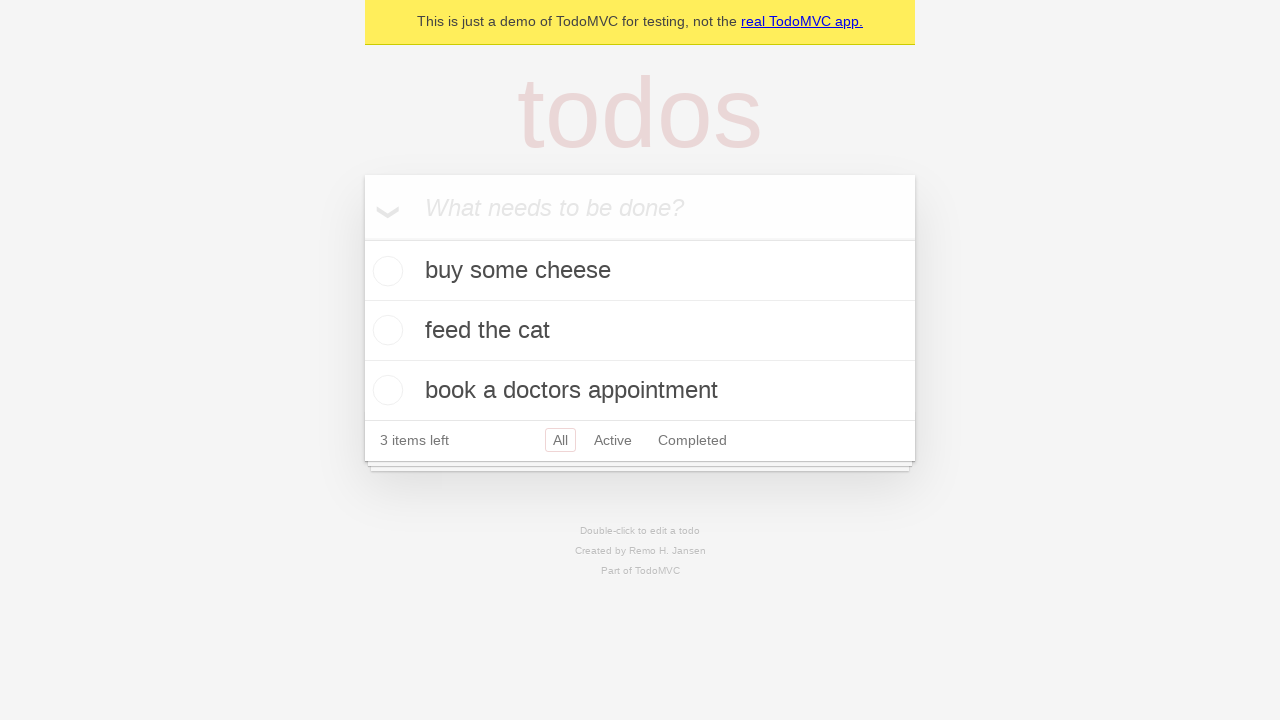

All three todos are visible
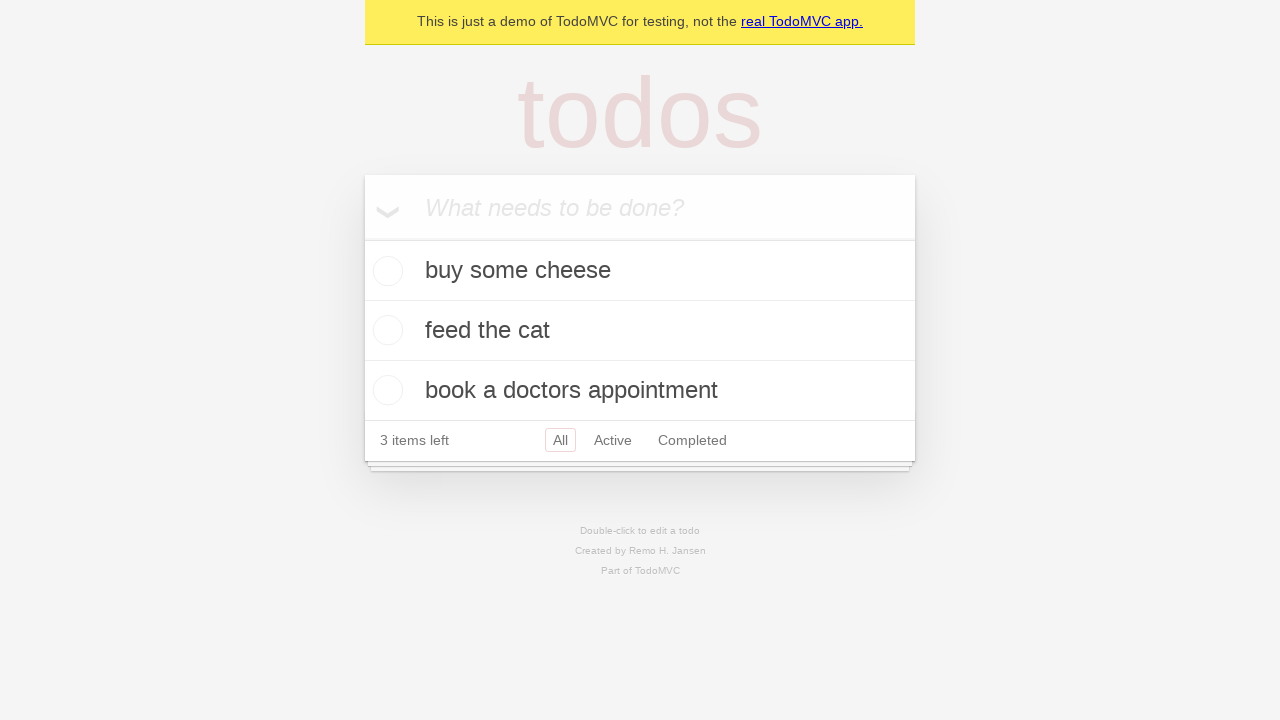

Checked the second todo item at (385, 330) on [data-testid='todo-item'] >> nth=1 >> internal:role=checkbox
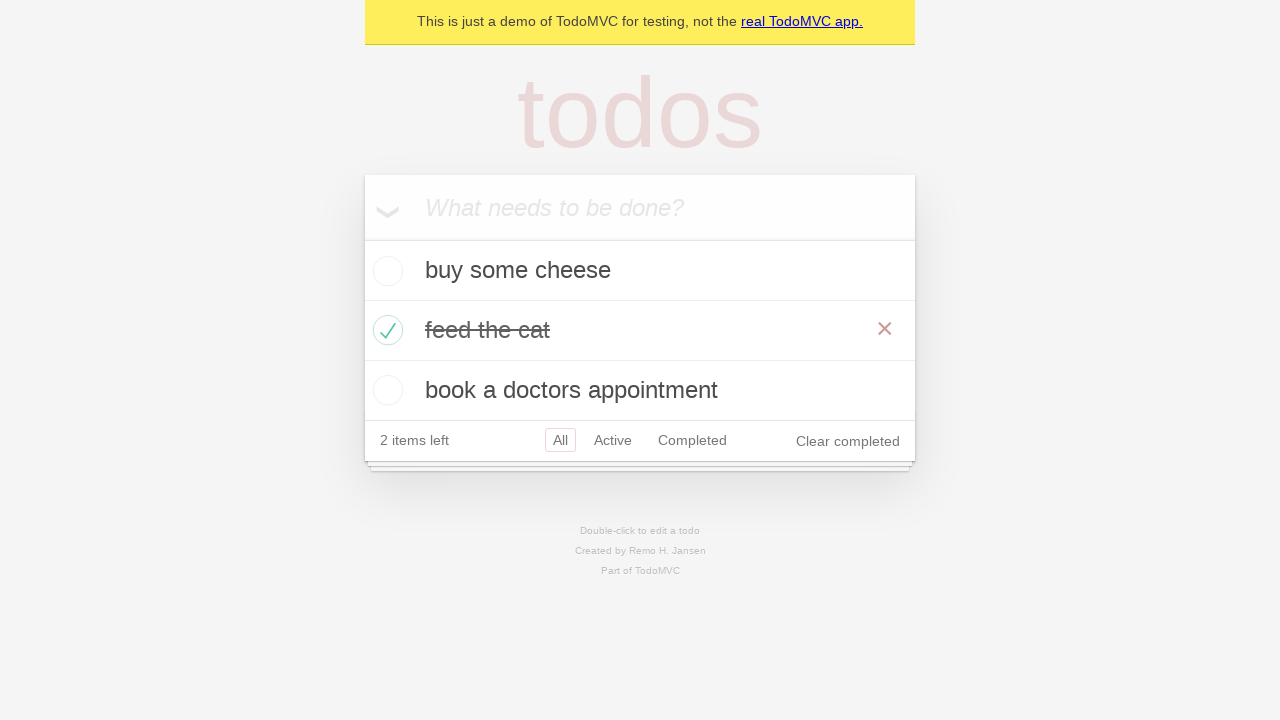

Clicked 'All' filter link to show all todos at (560, 440) on internal:role=link[name="All"i]
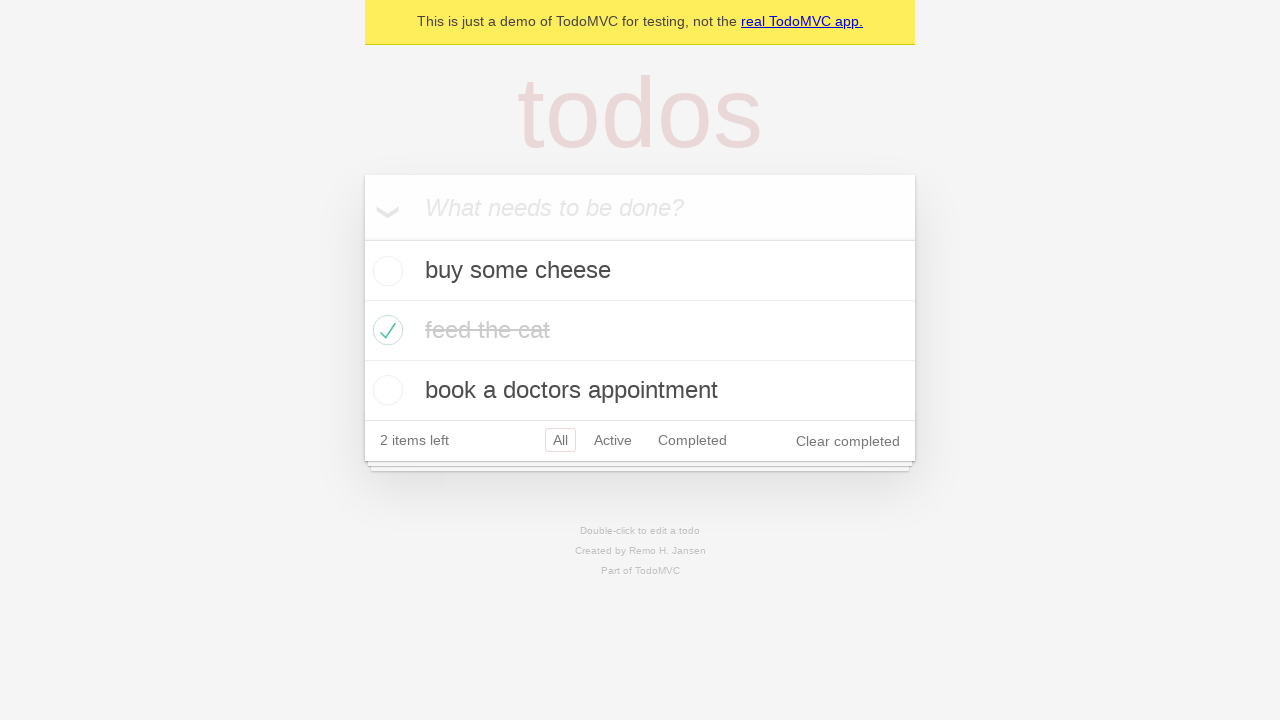

Clicked 'Active' filter link to show active todos at (613, 440) on internal:role=link[name="Active"i]
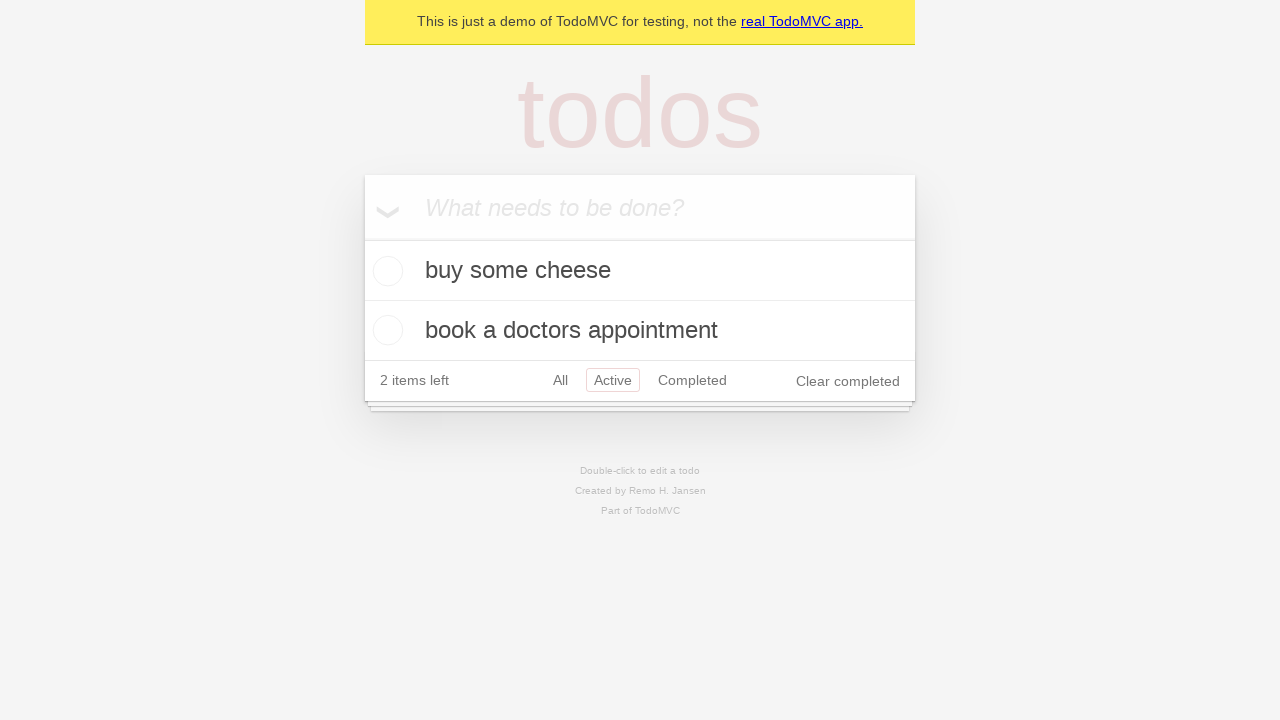

Clicked 'Completed' filter link to show completed todos at (692, 380) on internal:role=link[name="Completed"i]
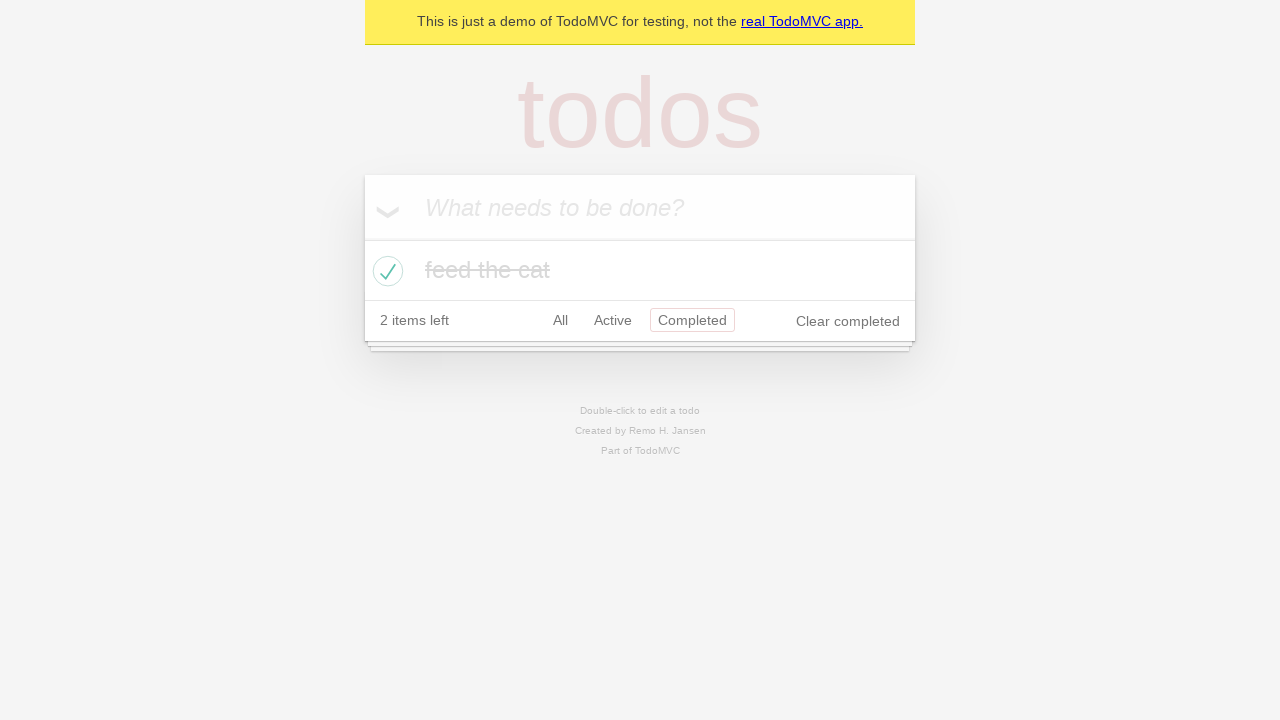

Navigated back to 'Active' filter view
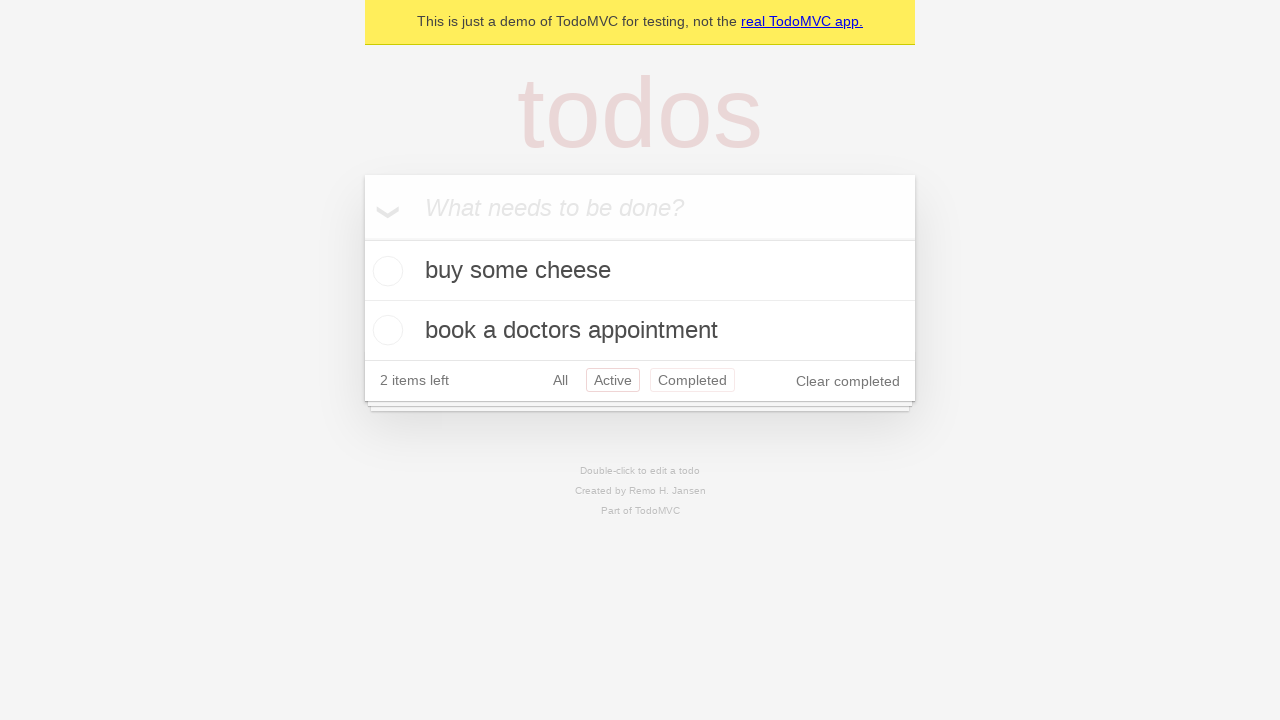

Navigated back to 'All' filter view
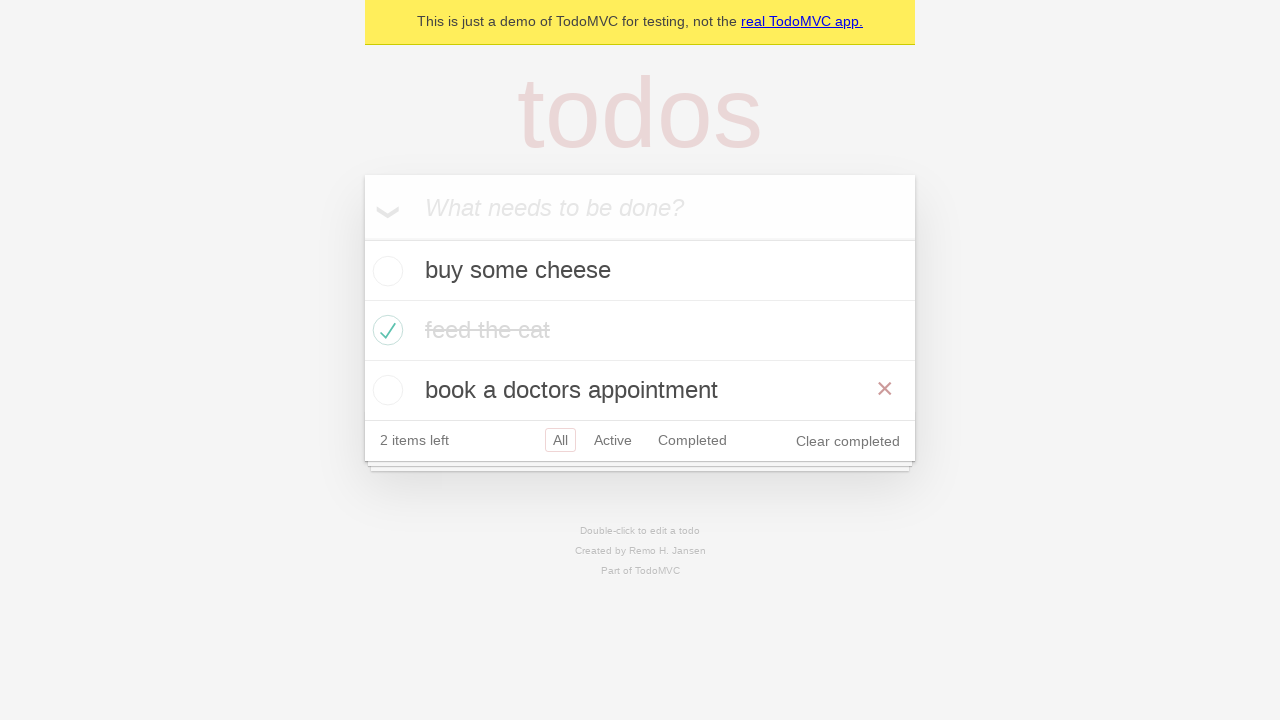

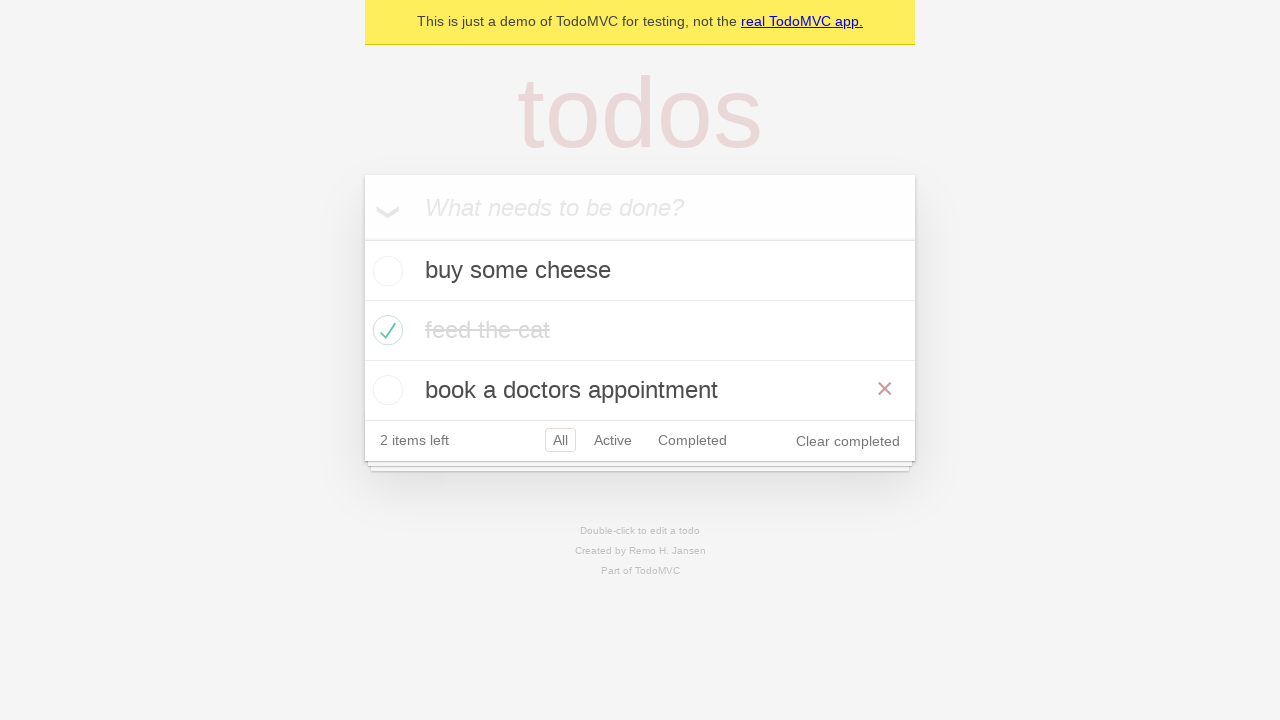